Tests JavaScript alert handling by clicking buttons that trigger alerts, confirming, dismissing, and entering text in prompt dialogs

Starting URL: https://demoqa.com/alerts

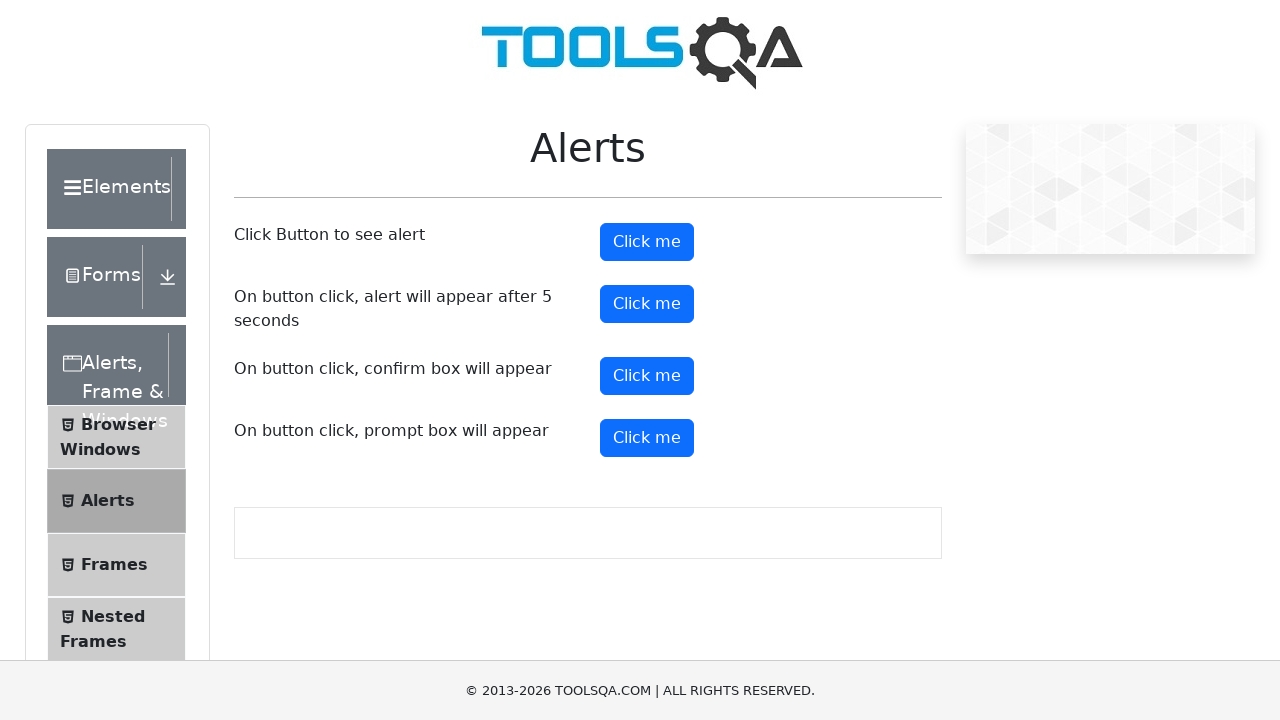

Clicked button to trigger simple alert at (647, 242) on #alertButton
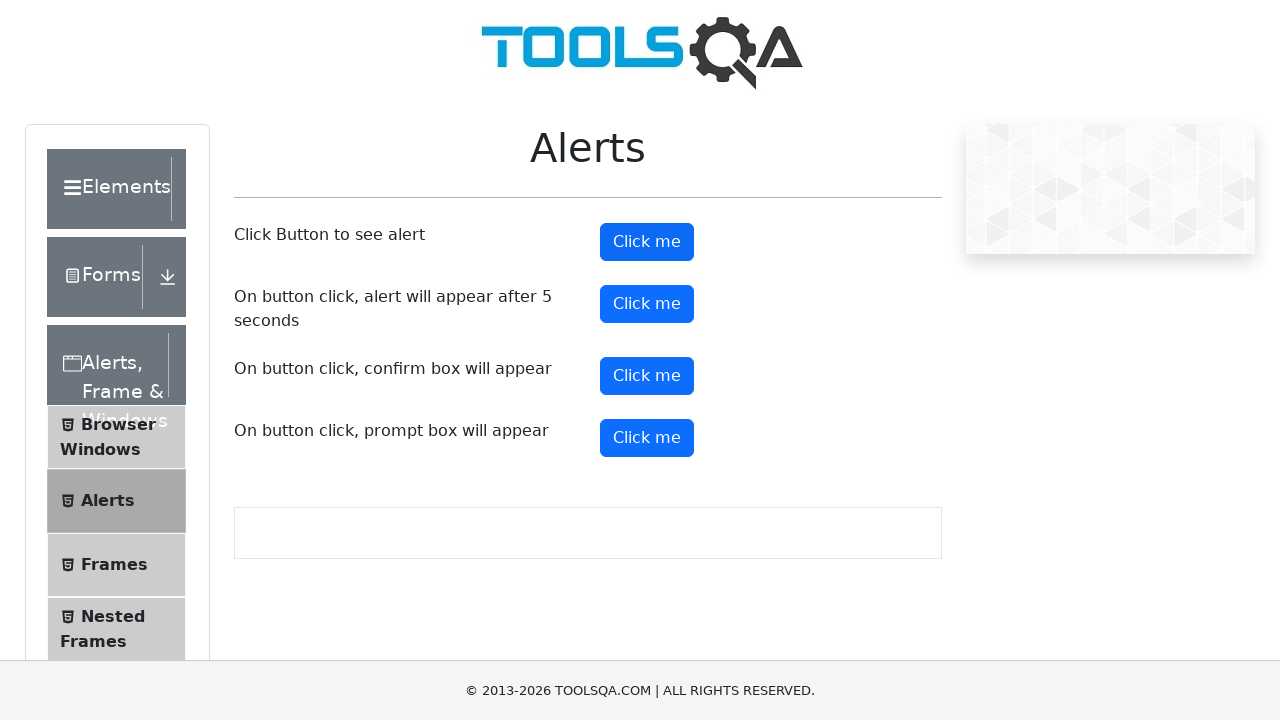

Set up dialog handler to accept alerts
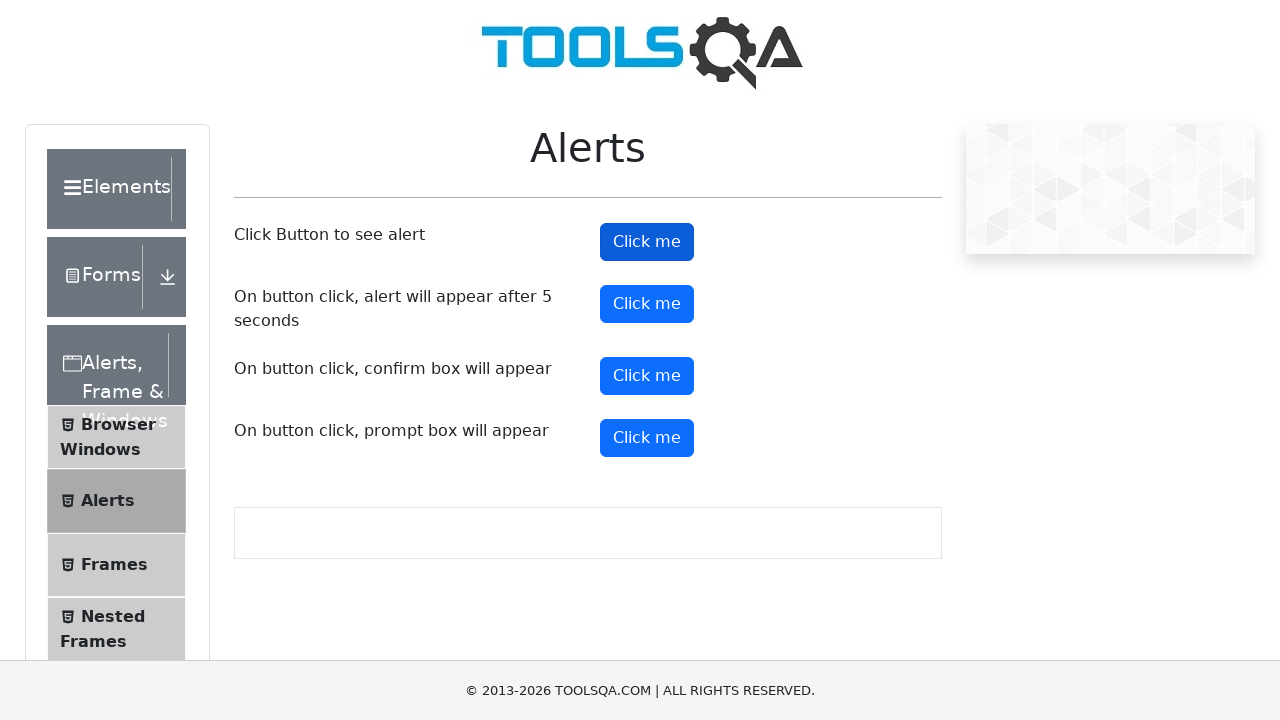

Waited for alert to be processed
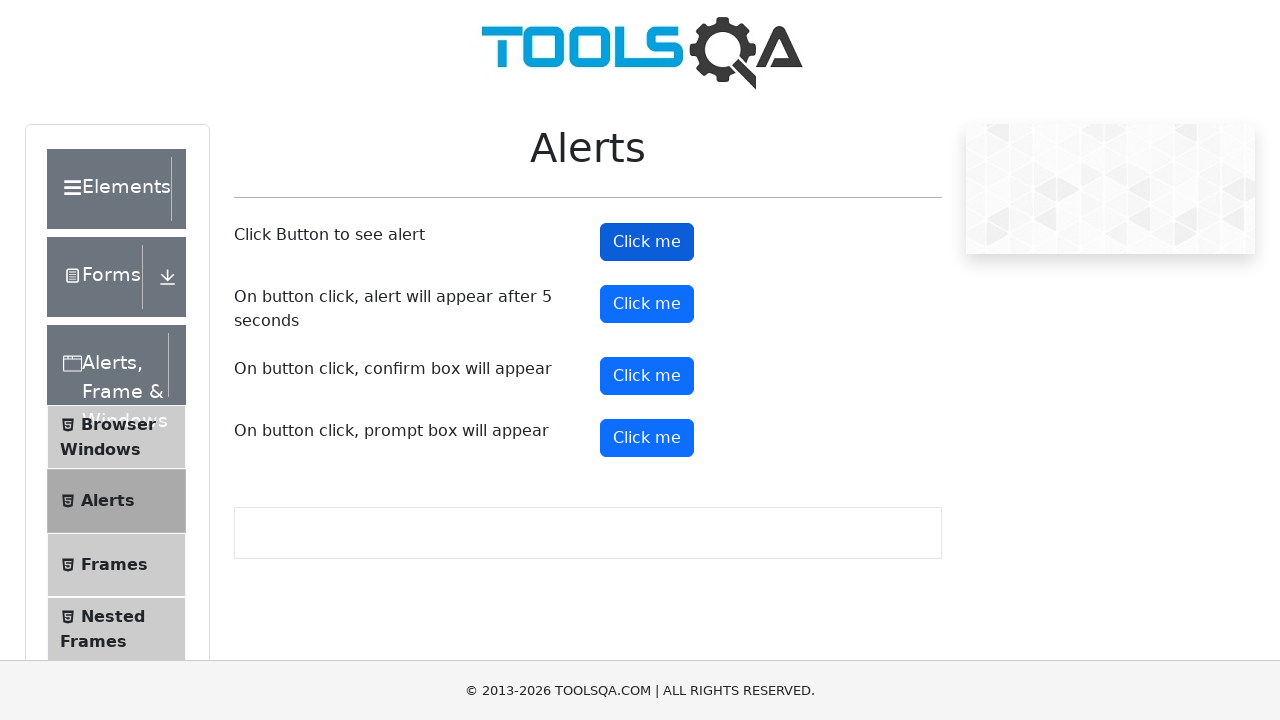

Clicked button to trigger confirm dialog at (647, 376) on #confirmButton
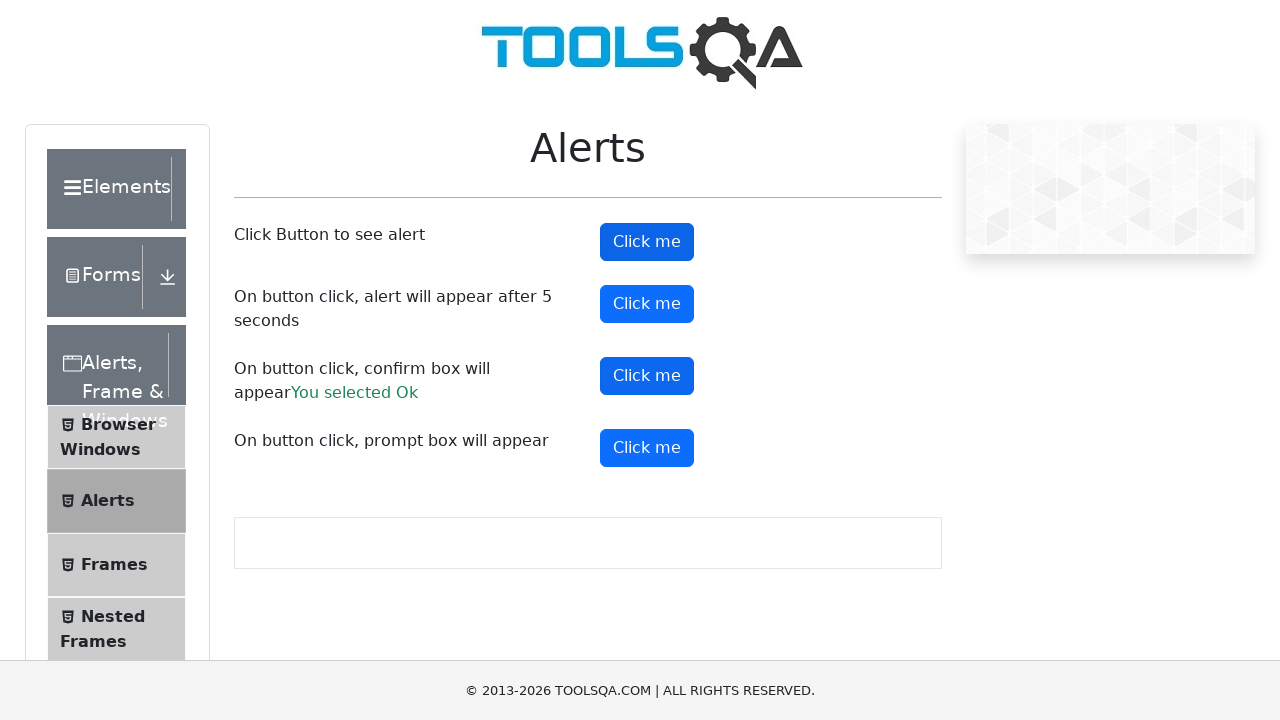

Set up dialog handler to dismiss confirm dialogs
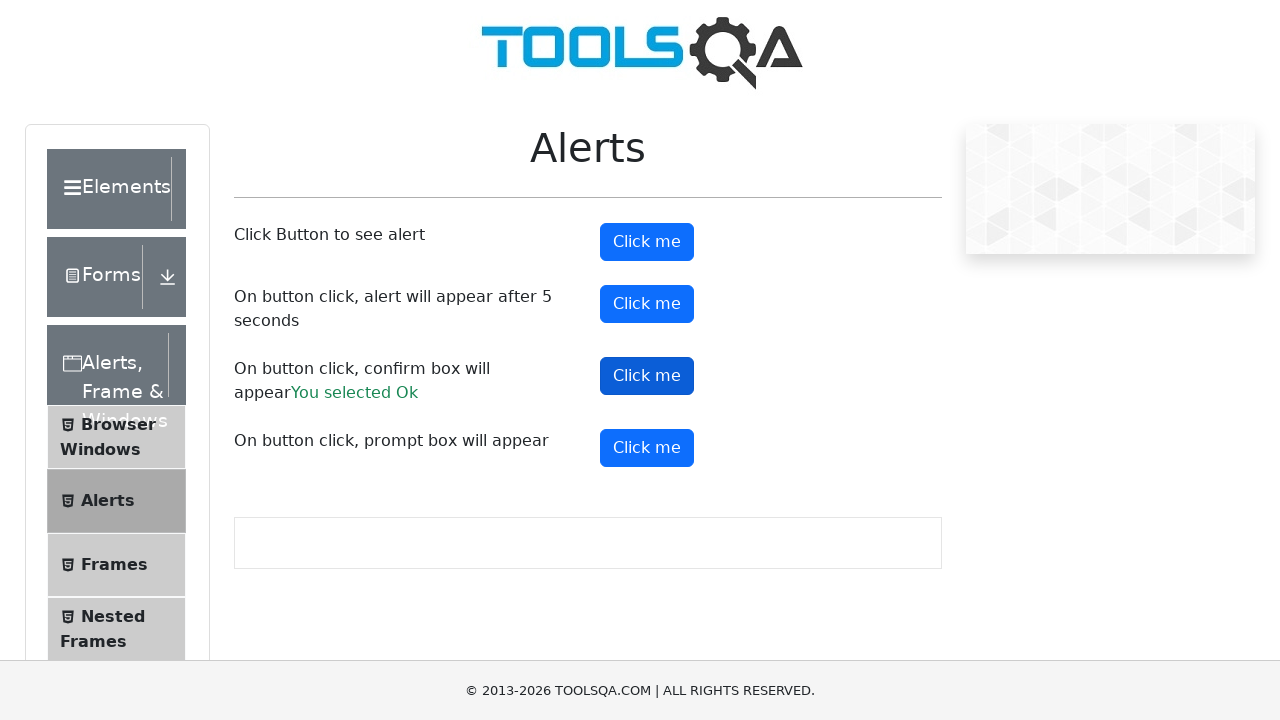

Waited for confirm dialog to be processed
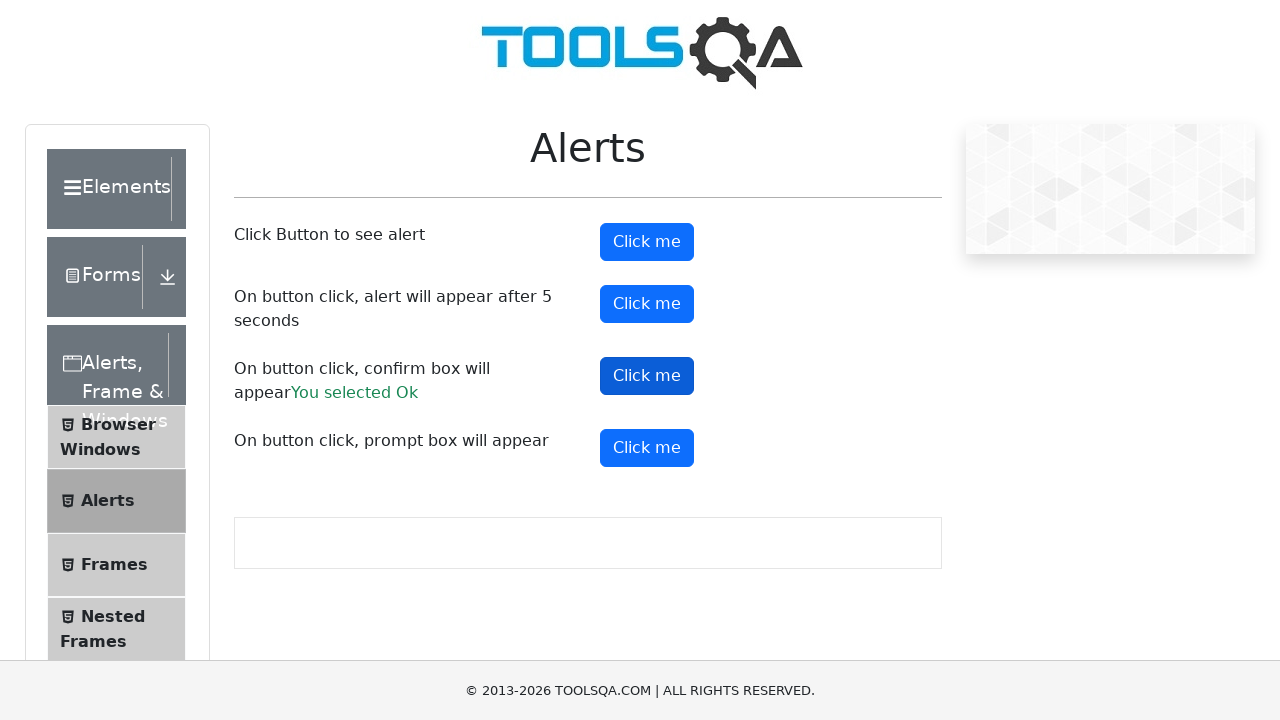

Clicked button to trigger prompt dialog at (647, 448) on #promtButton
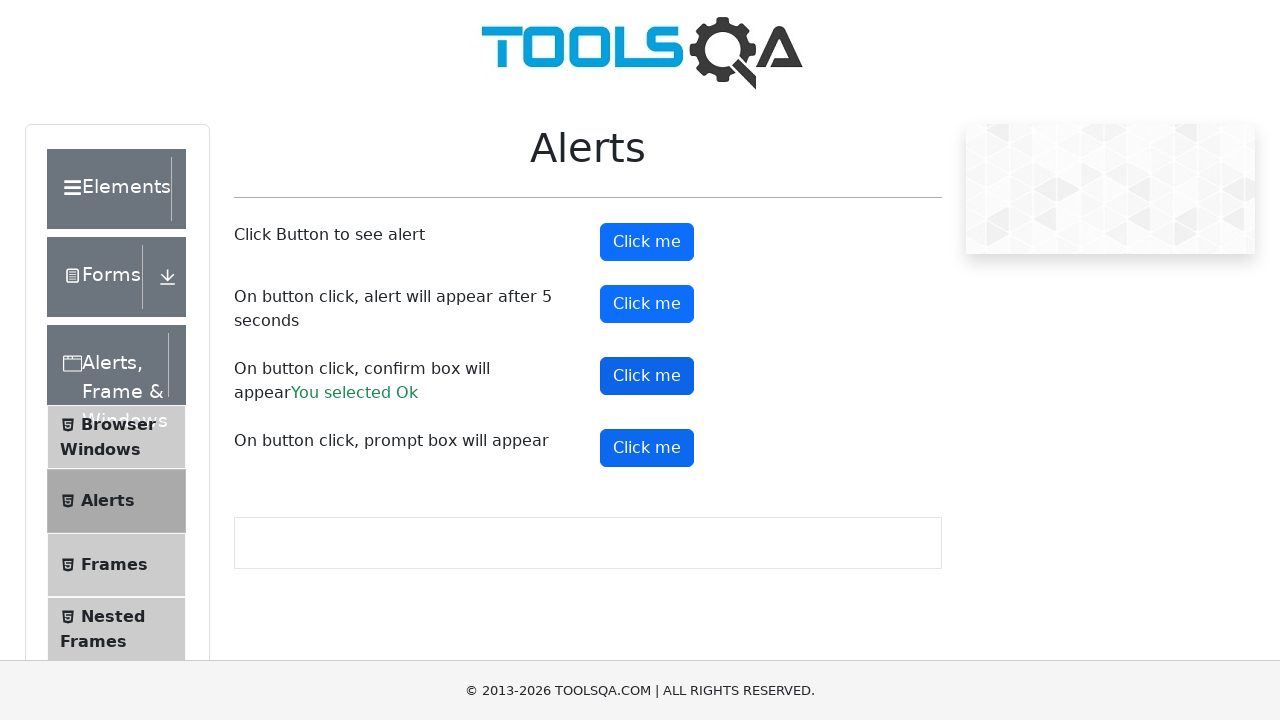

Set up dialog handler to enter text 'Rafat' in prompt and accept
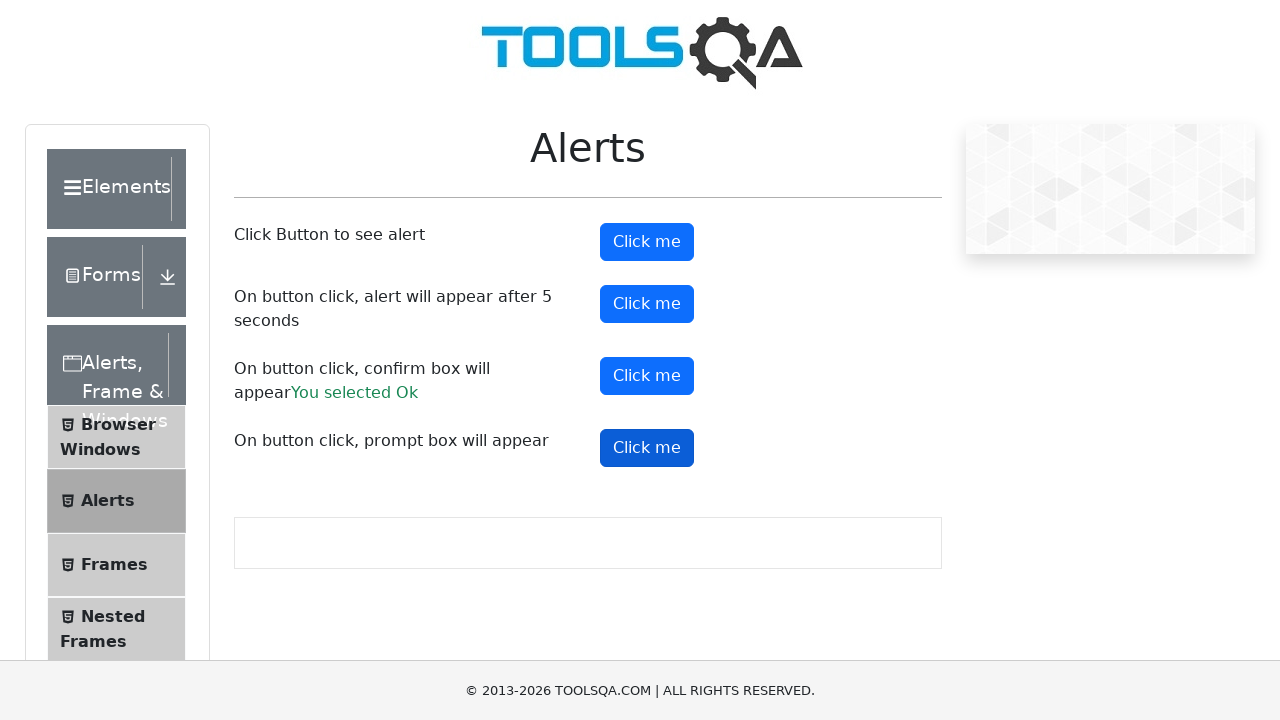

Waited for prompt dialog to be processed
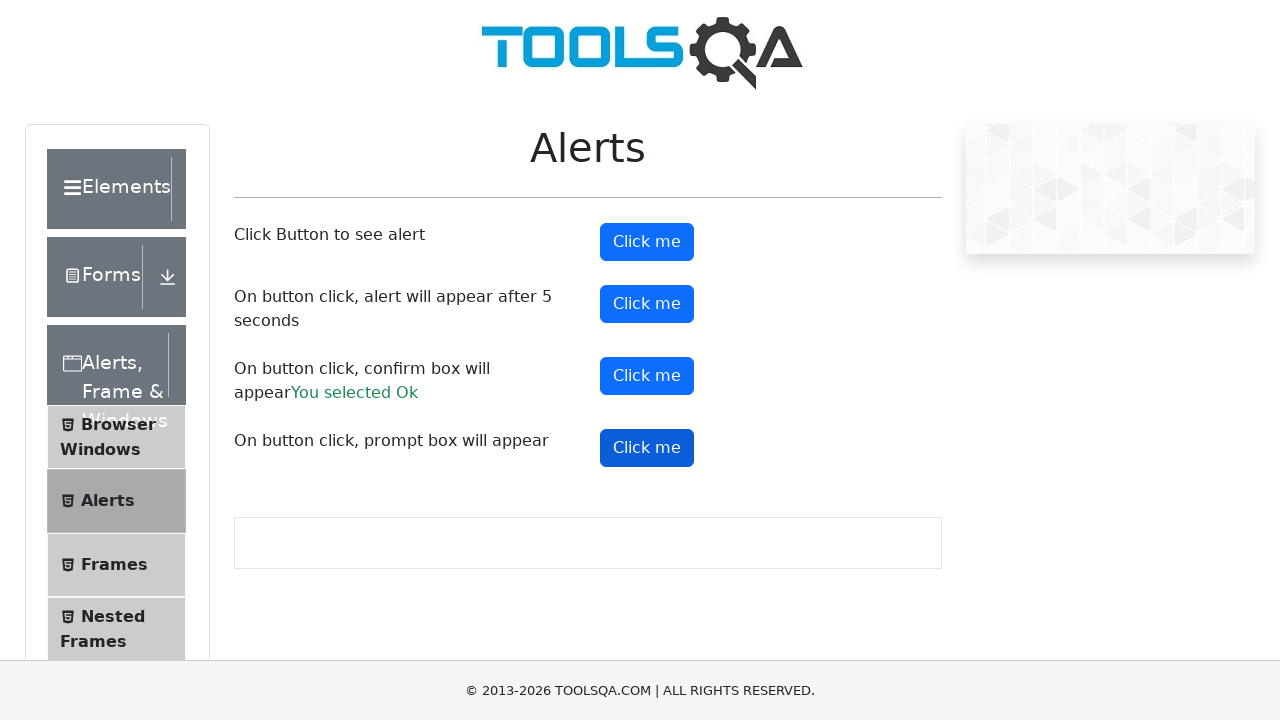

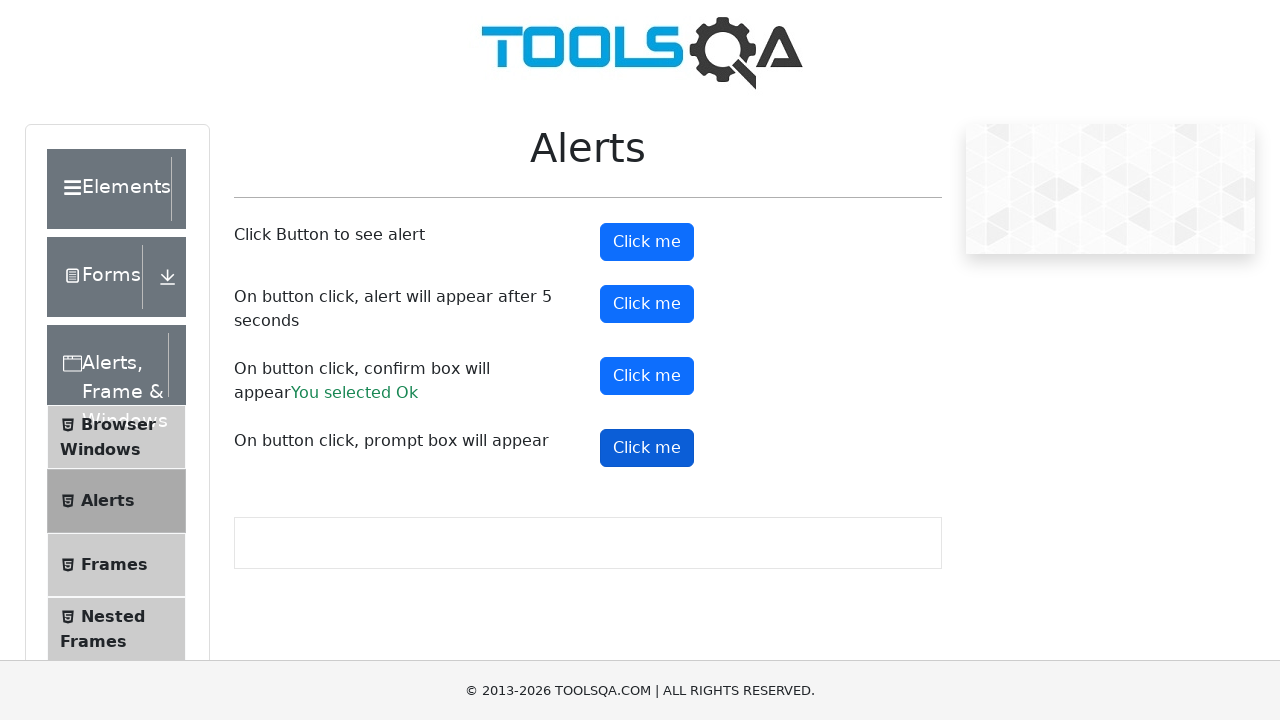